Tests that a Gallery menu button dynamically appears and disappears when refreshing the page. The test refreshes the page multiple times until the Gallery element appears, verifies it exists, then continues refreshing until it disappears, and verifies it's gone.

Starting URL: https://the-internet.herokuapp.com/disappearing_elements

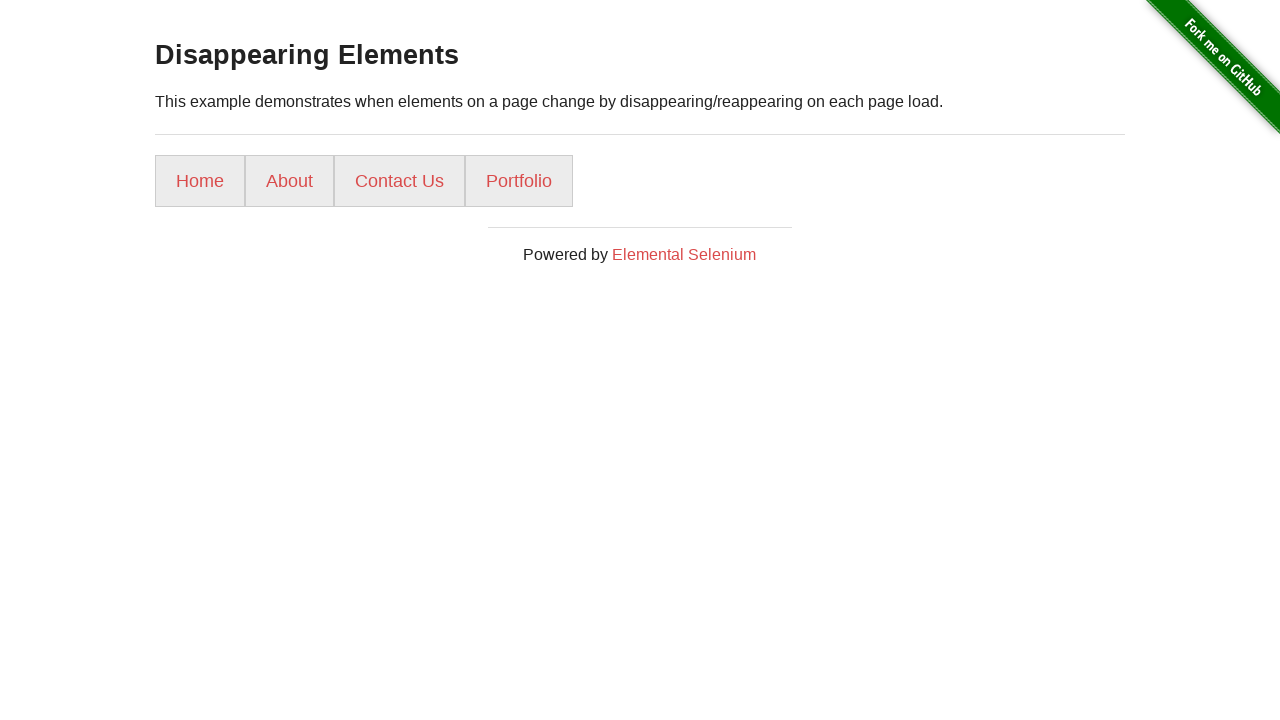

Waited for menu button list items to be visible
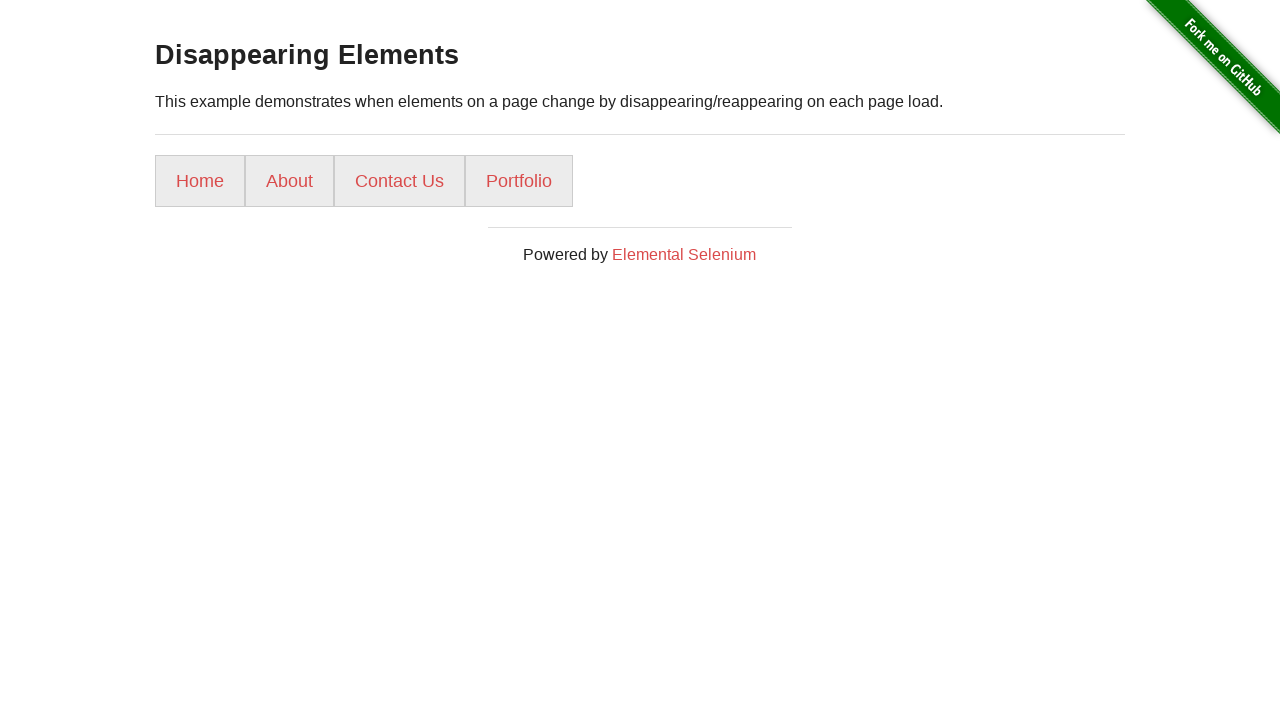

Retrieved initial menu button count: 4
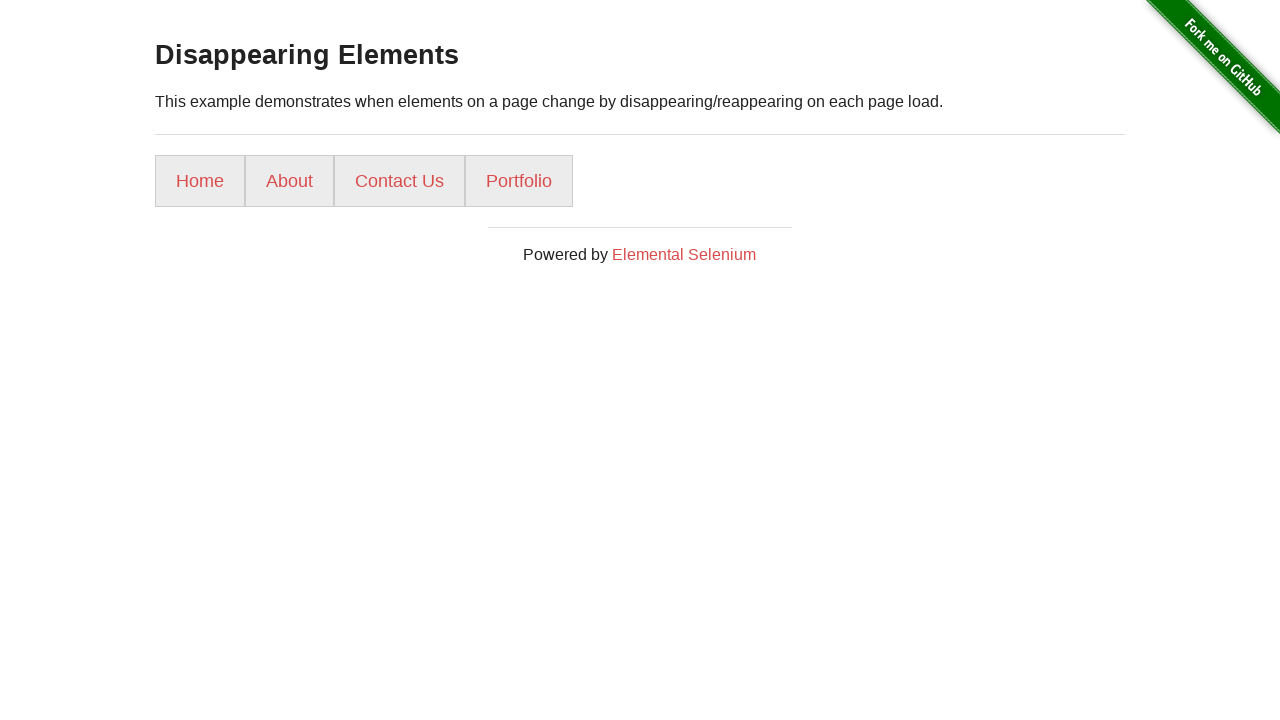

Verified initial menu buttons exist
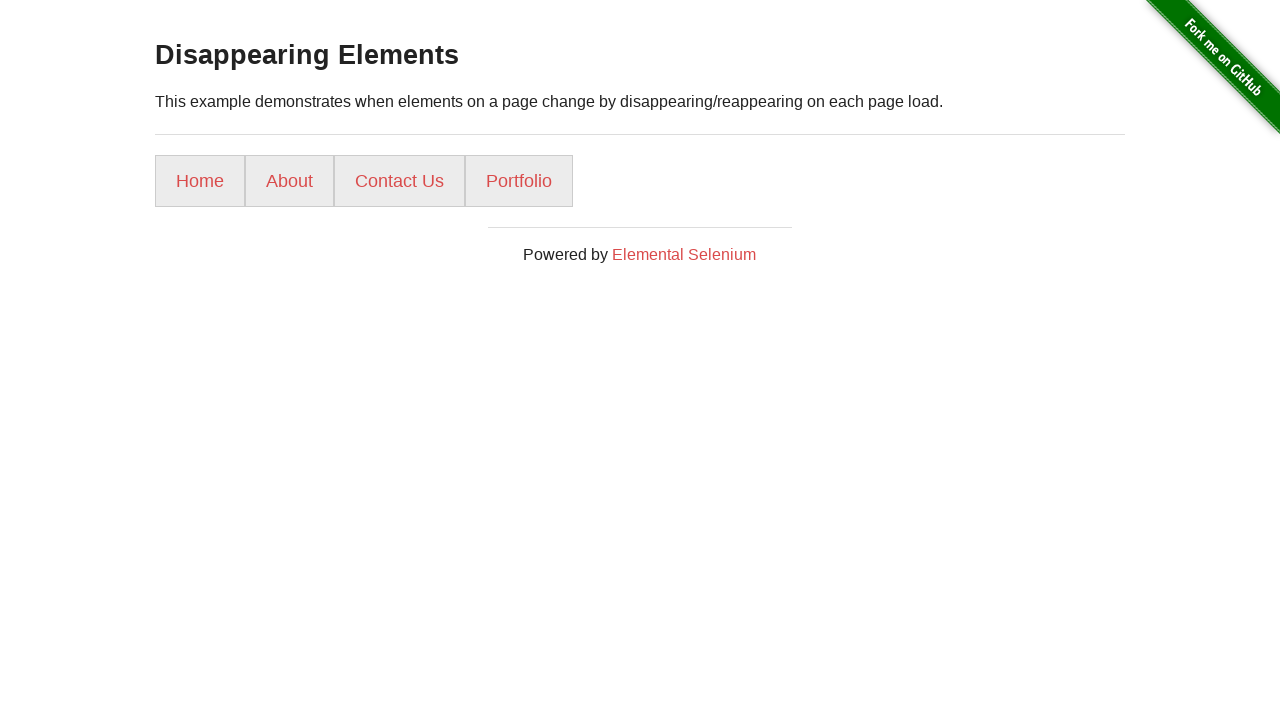

Reloaded page to find Gallery menu button (attempt 1)
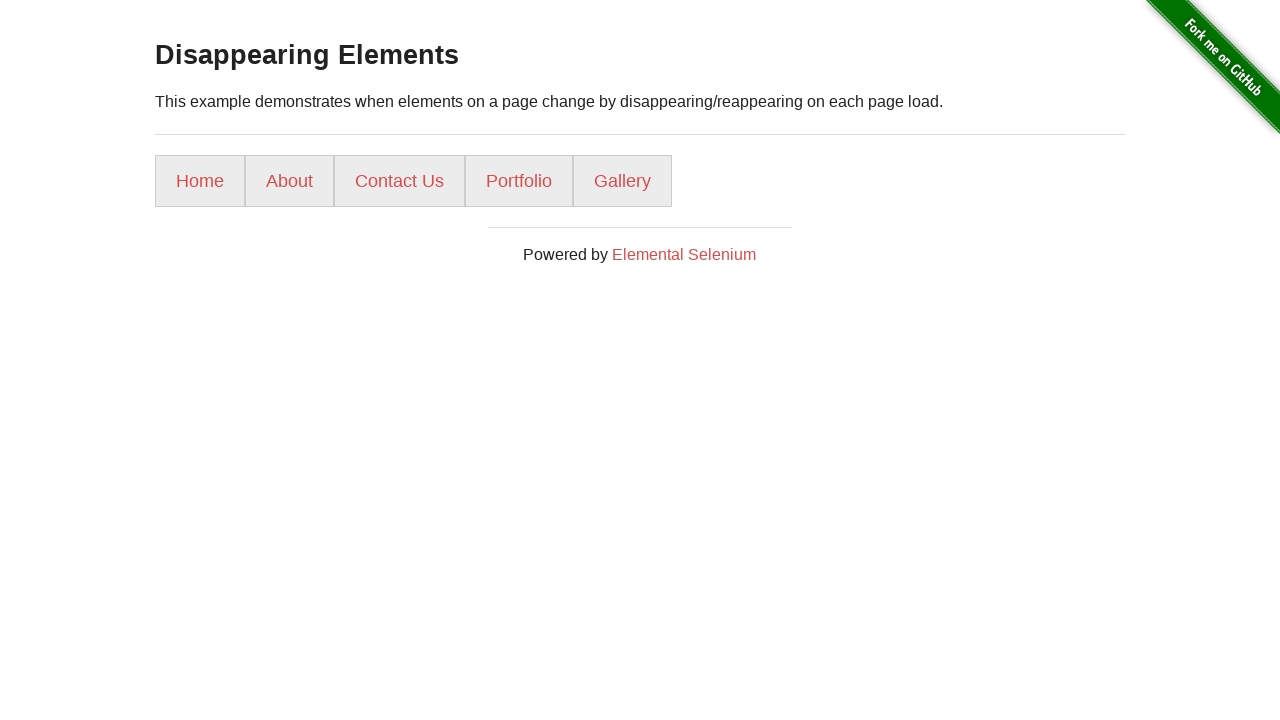

Waited for menu items to load after reload
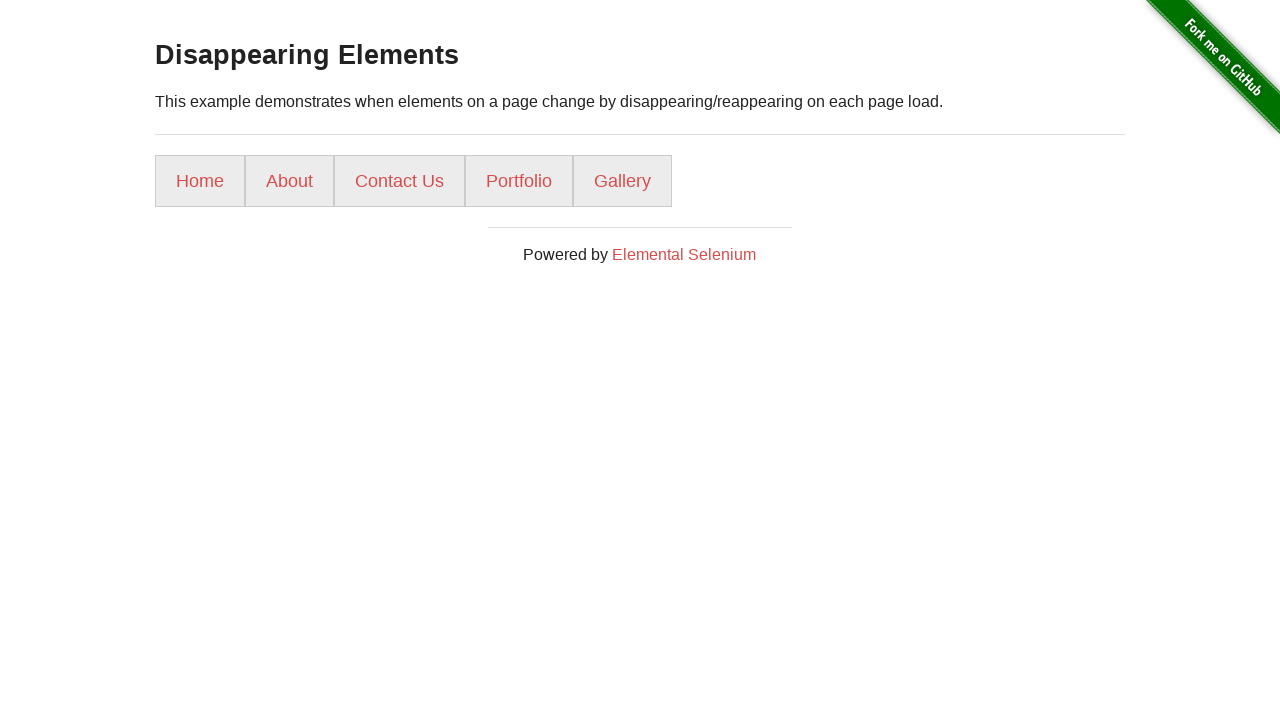

Verified Gallery menu button appeared after refresh
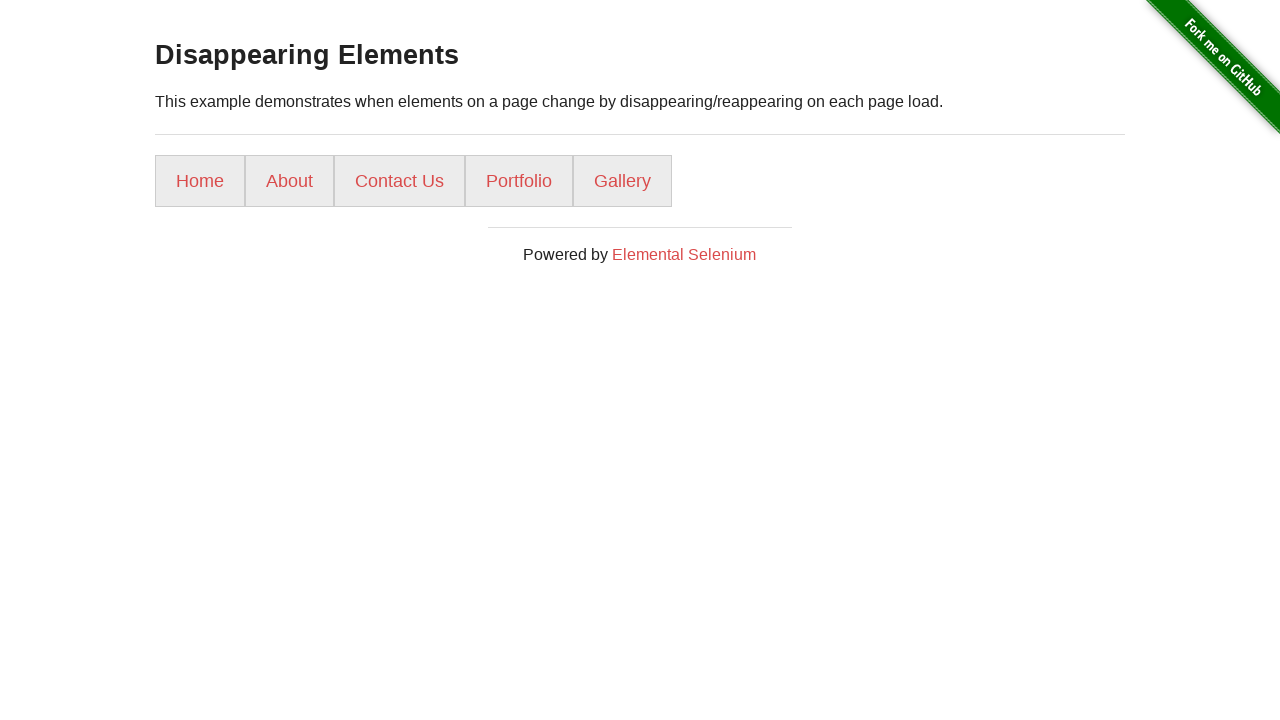

Verified menu button count is 5 when Gallery is visible
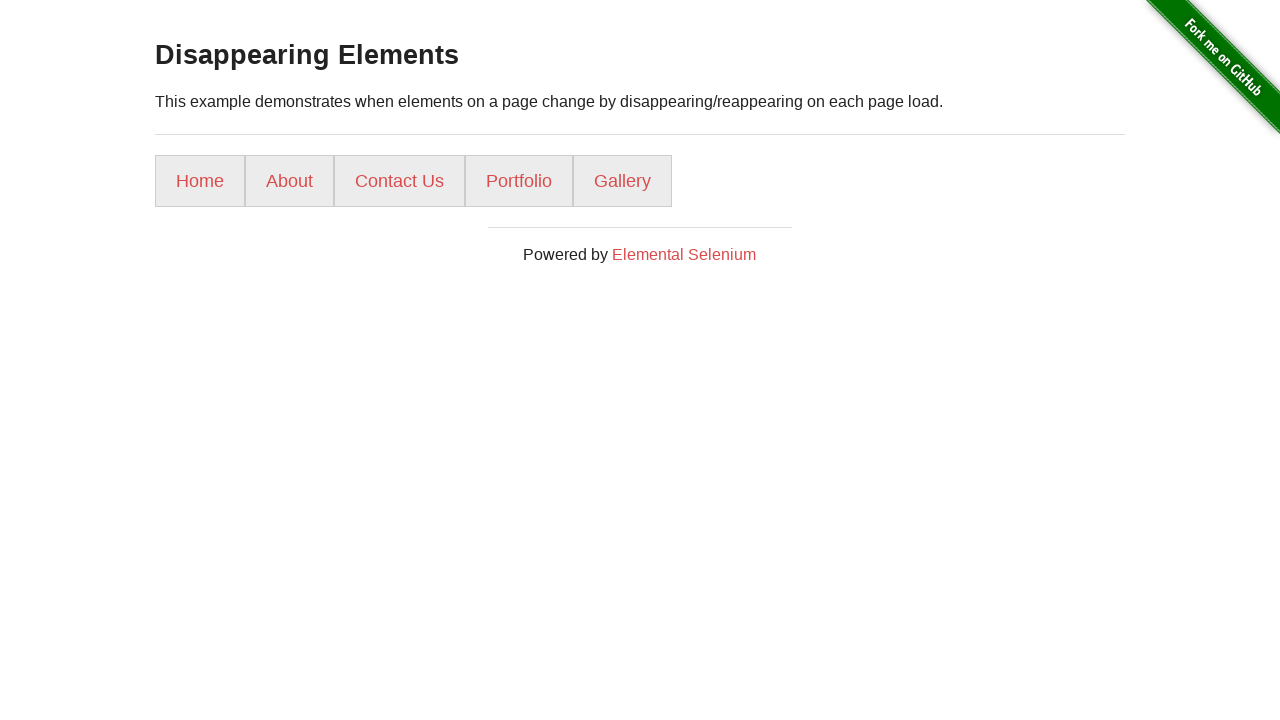

Reloaded page to find Gallery menu disappear (attempt 1)
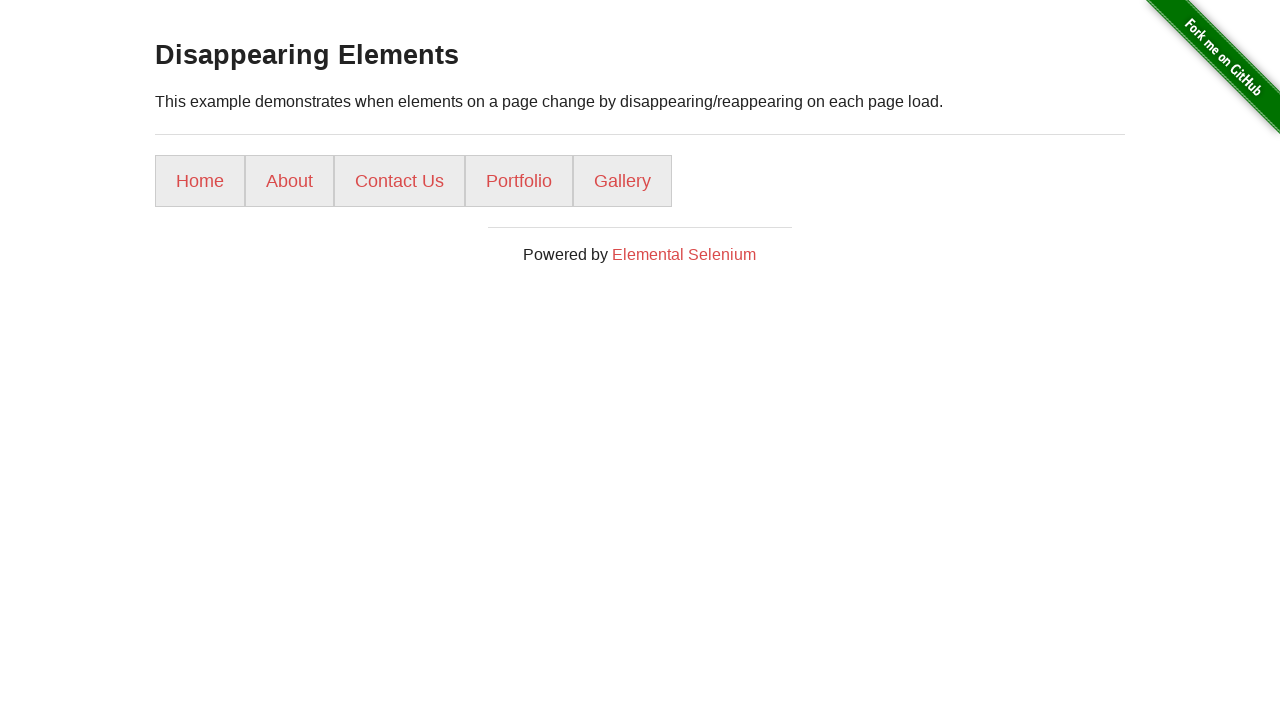

Waited for menu items to load after reload
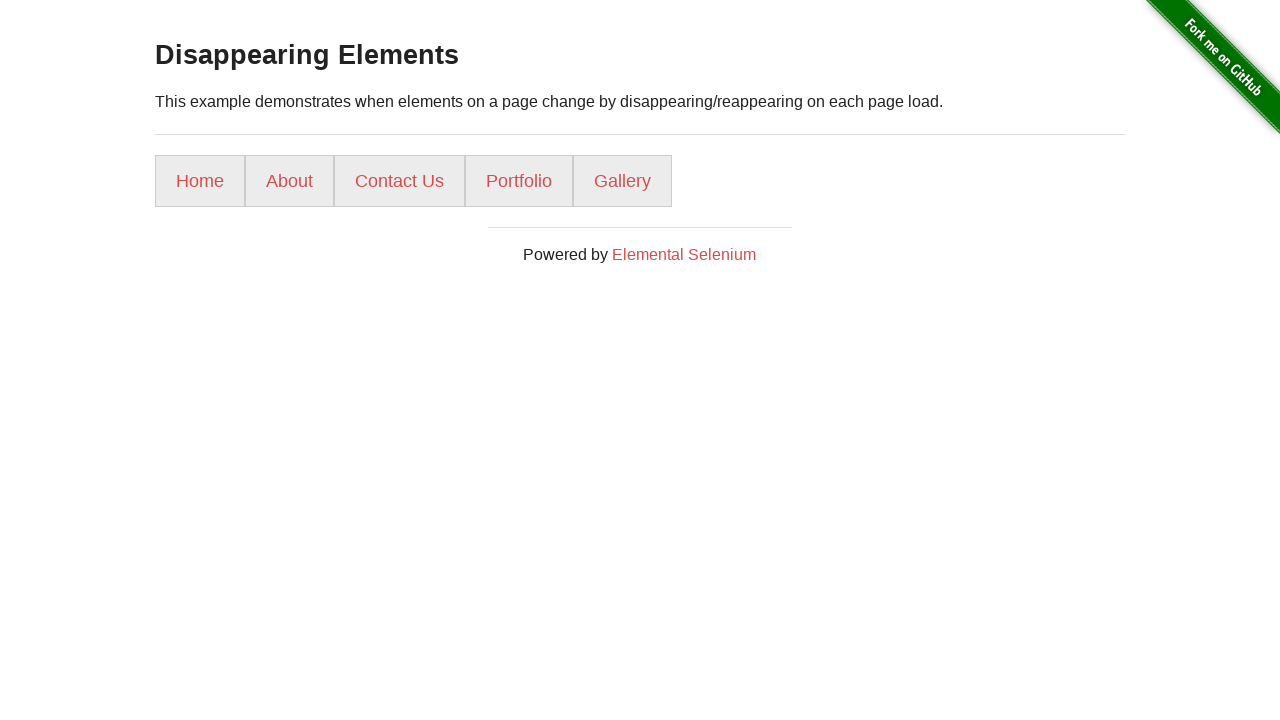

Reloaded page to find Gallery menu disappear (attempt 2)
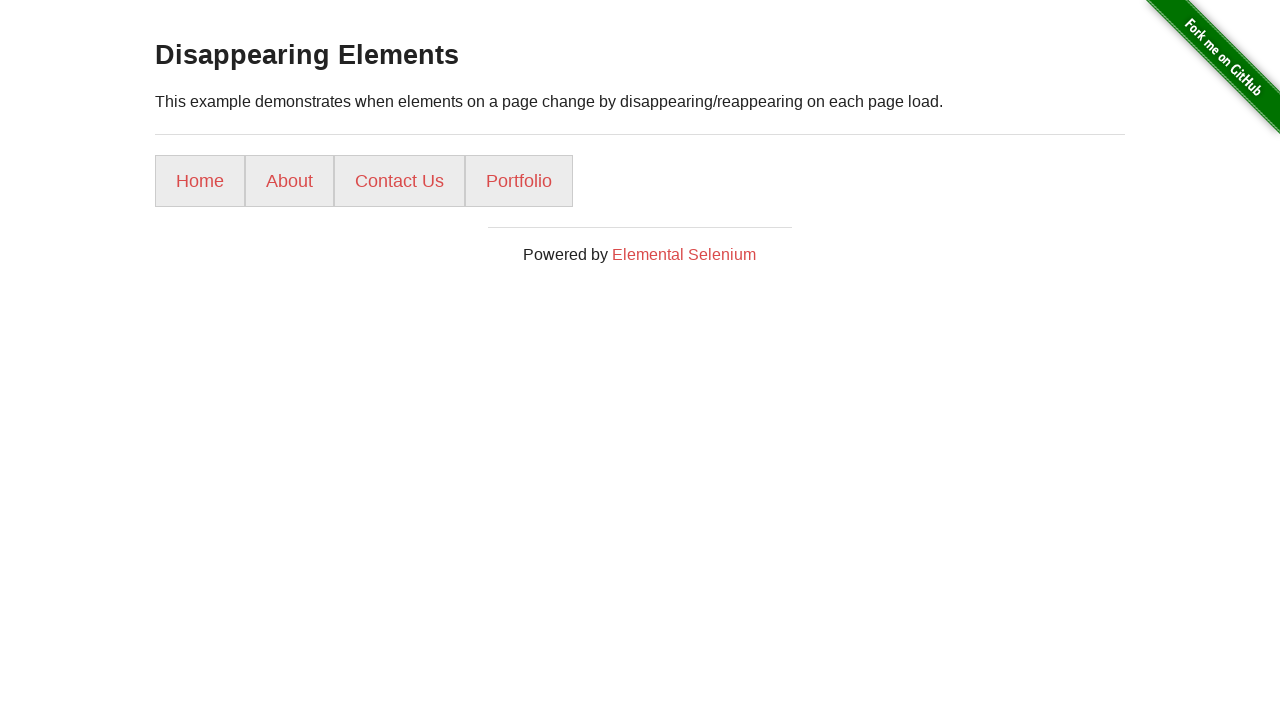

Waited for menu items to load after reload
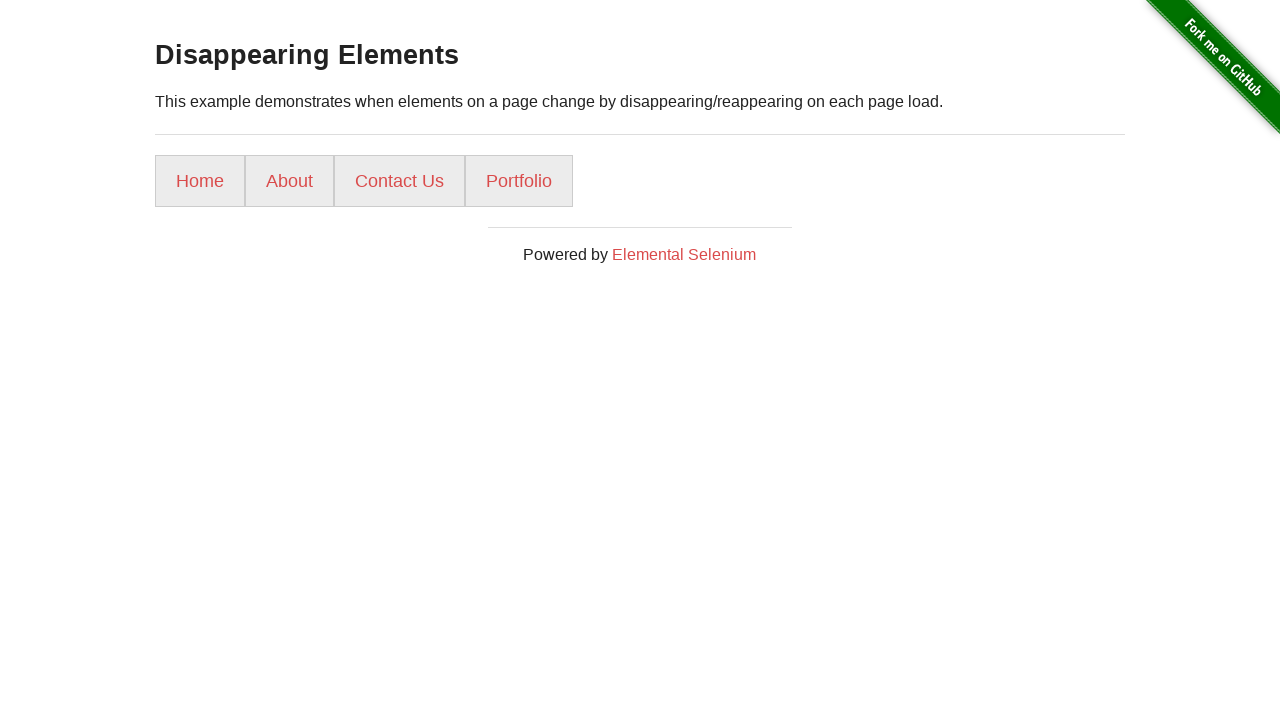

Verified Gallery menu button disappeared after refresh
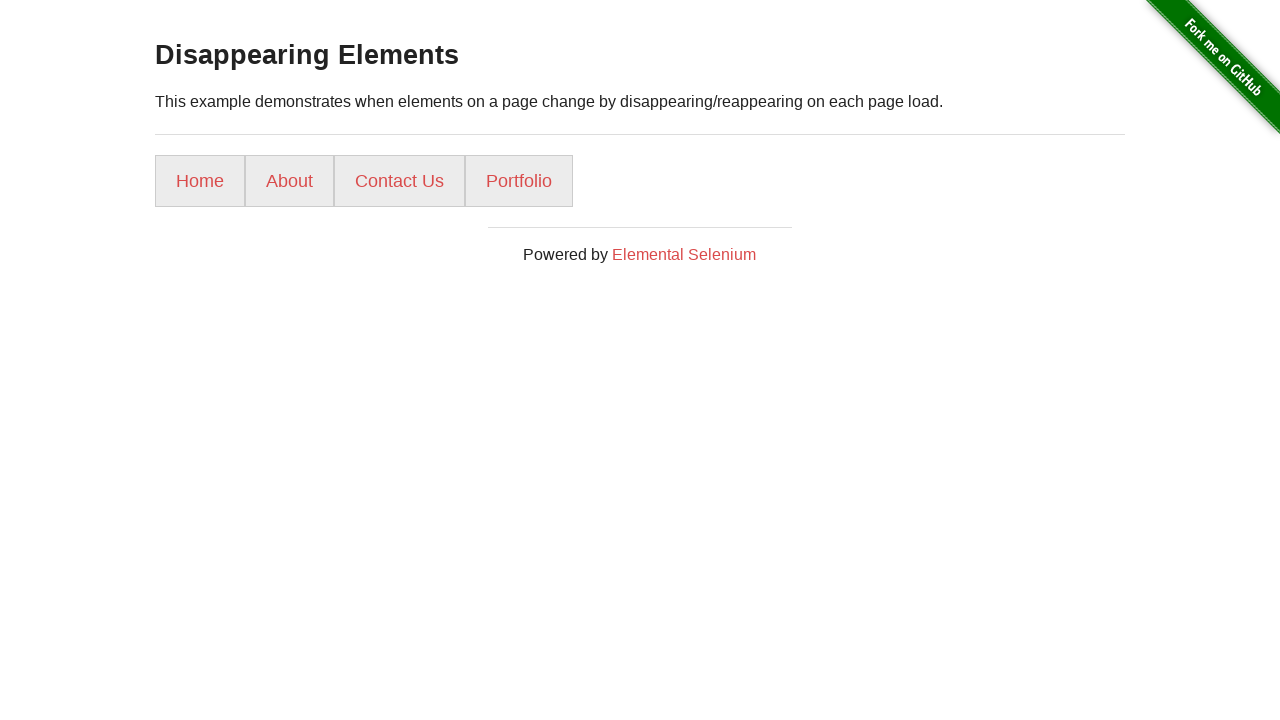

Verified menu button count is less than 5 when Gallery is hidden
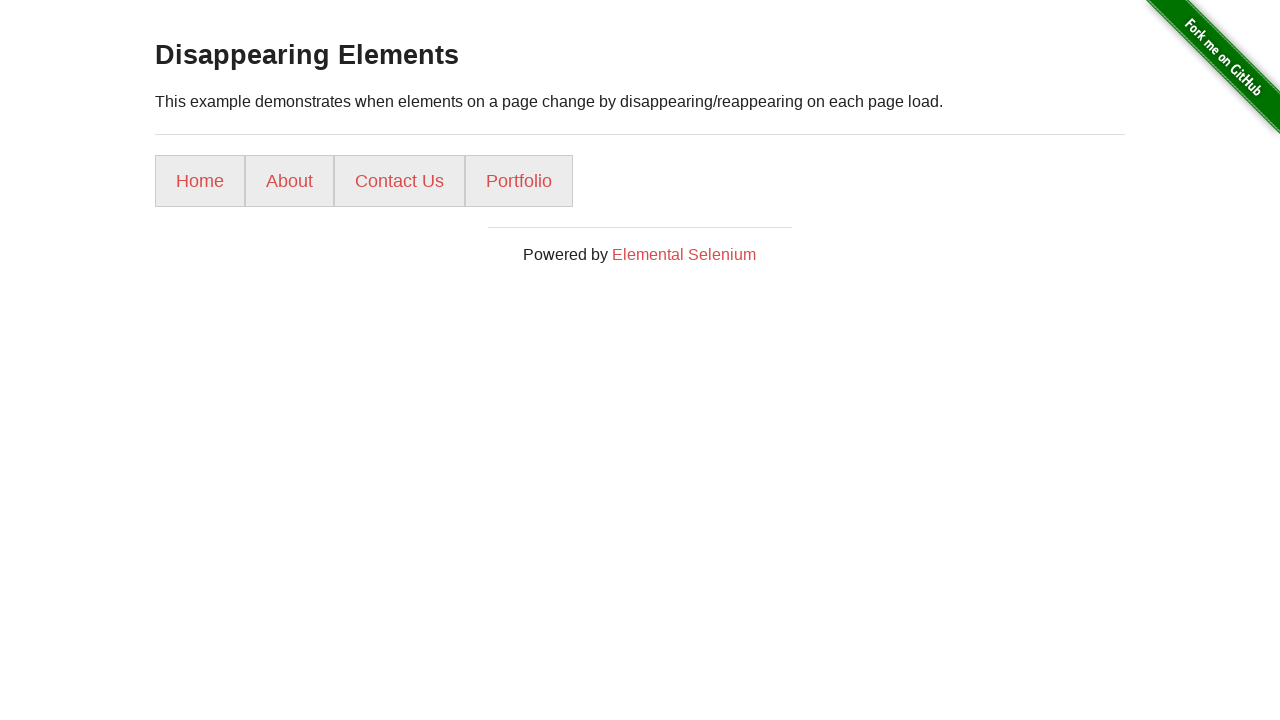

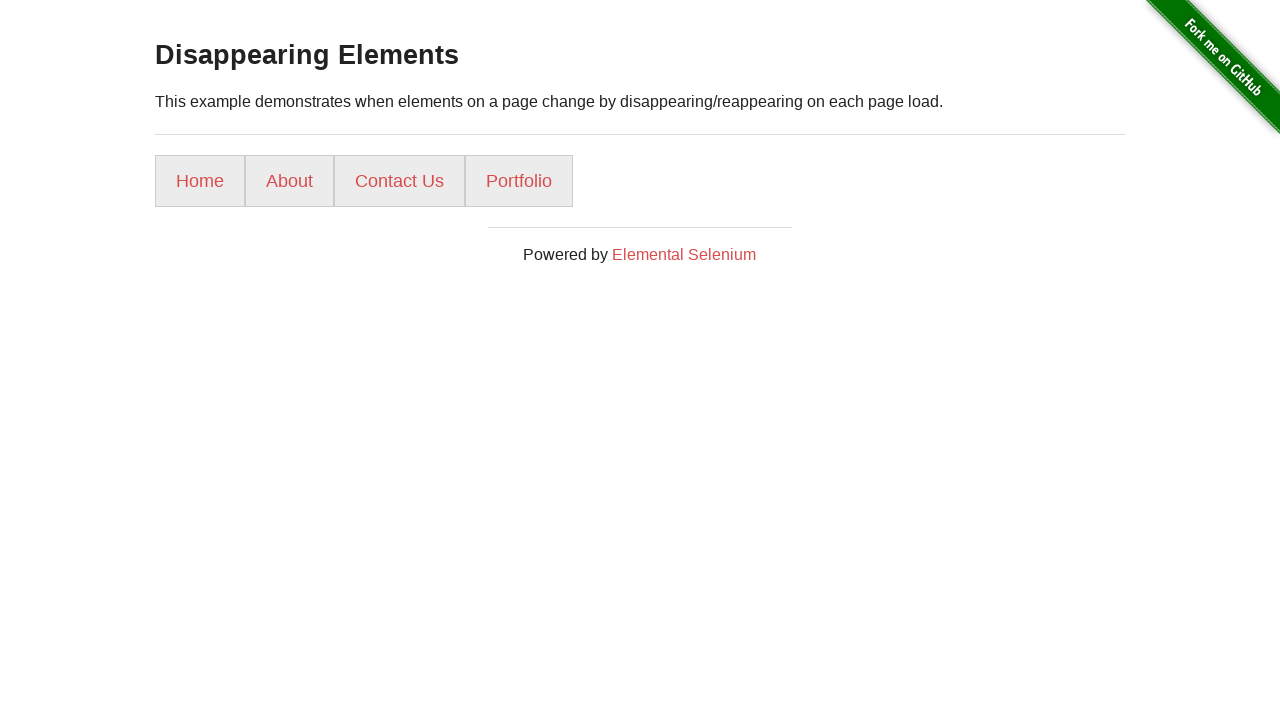